Tests sending a TAB key press using keyboard actions and verifies the result text displays the correct key pressed

Starting URL: http://the-internet.herokuapp.com/key_presses

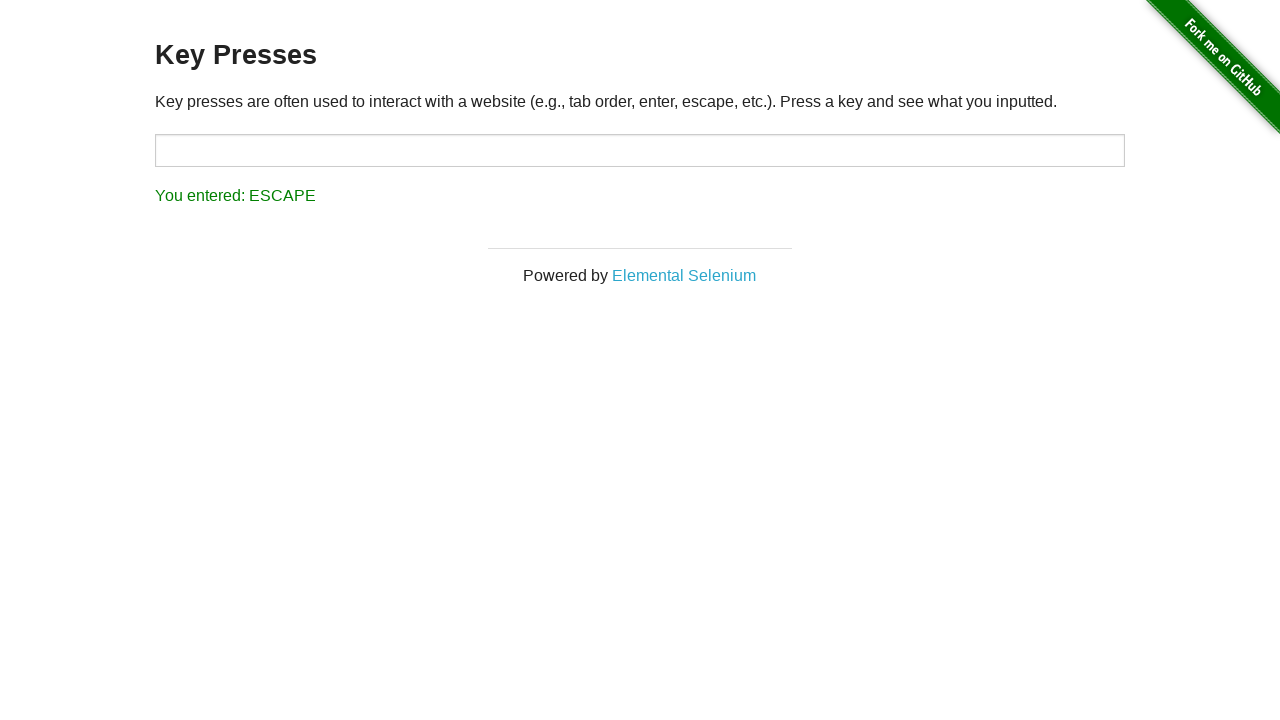

Pressed TAB key
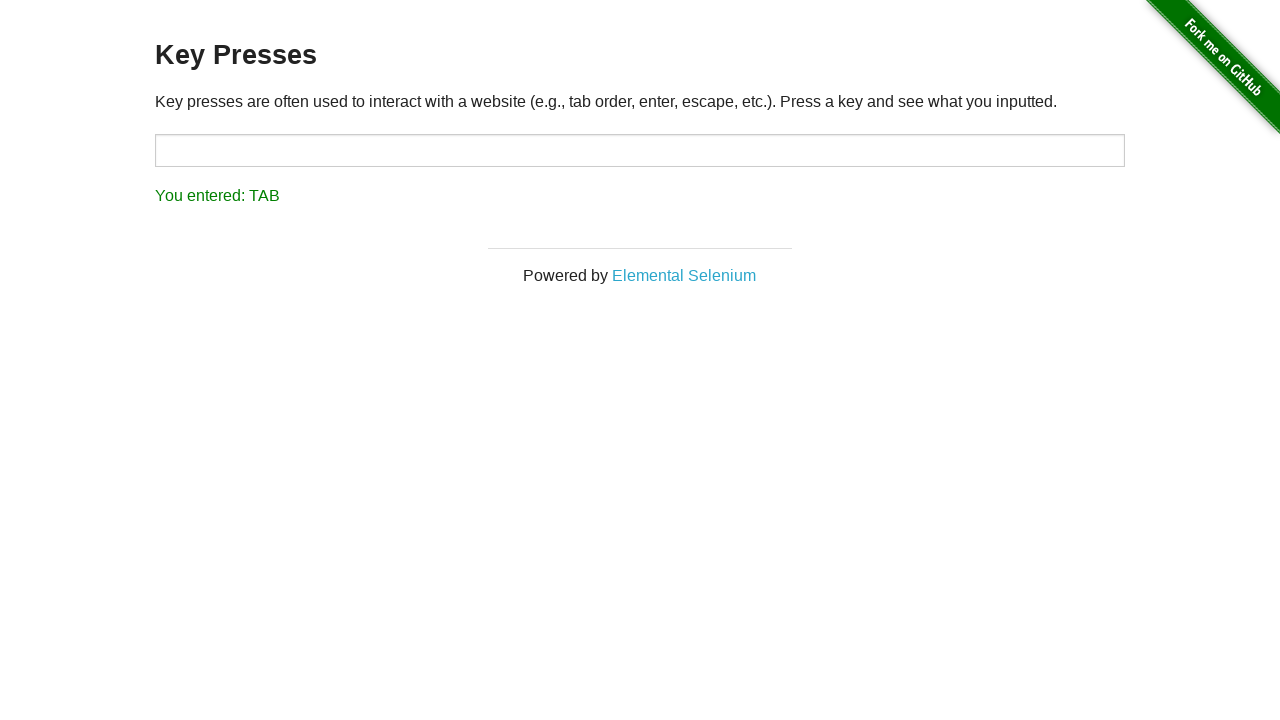

Result element loaded
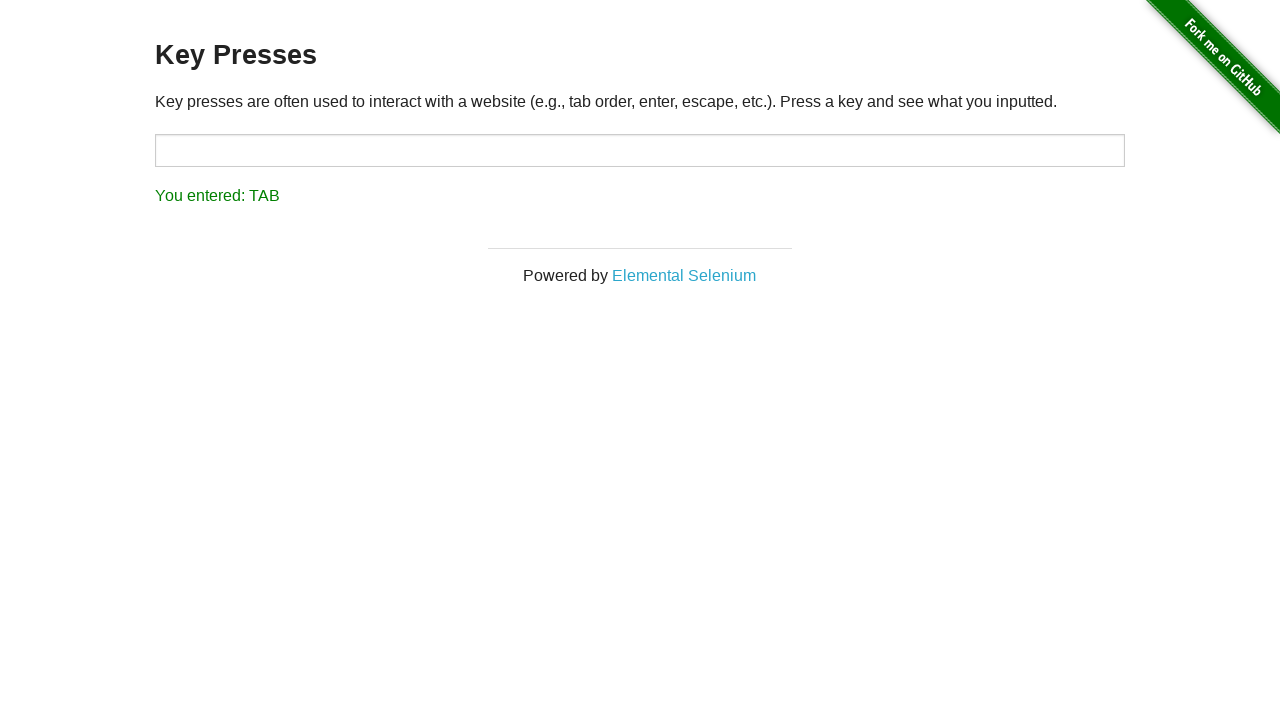

Retrieved result text content
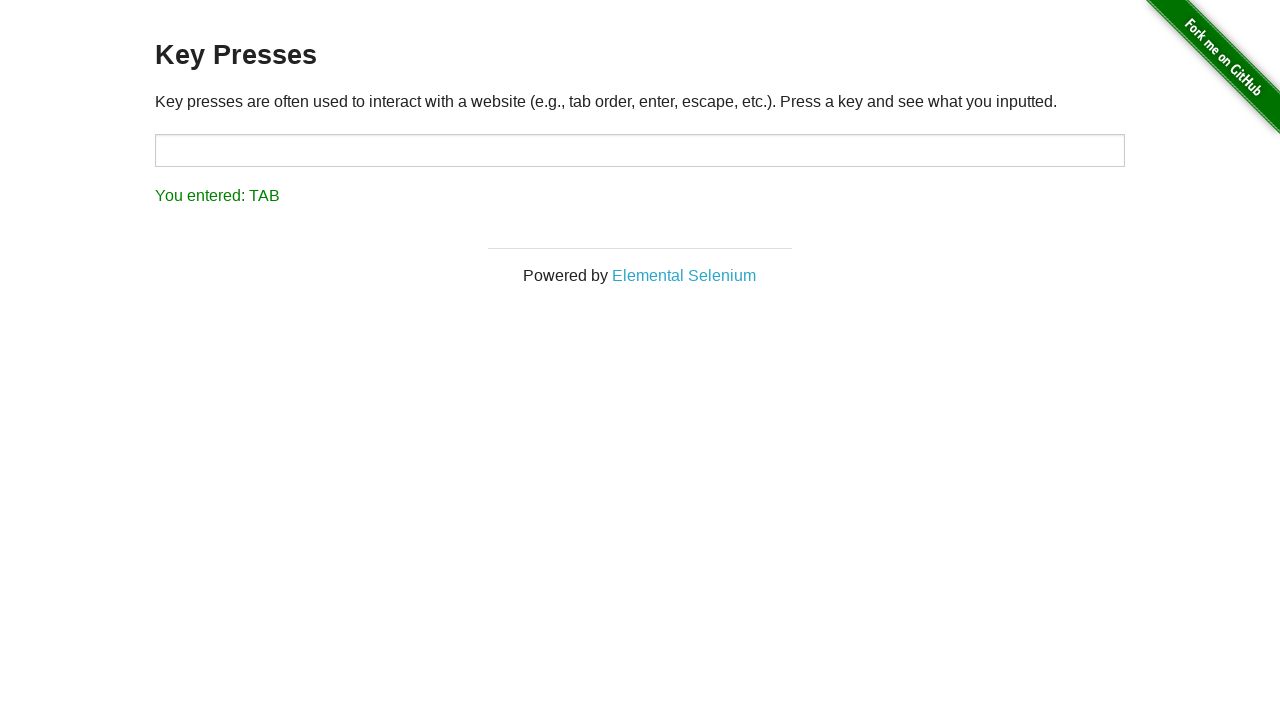

Verified result text displays 'You entered: TAB'
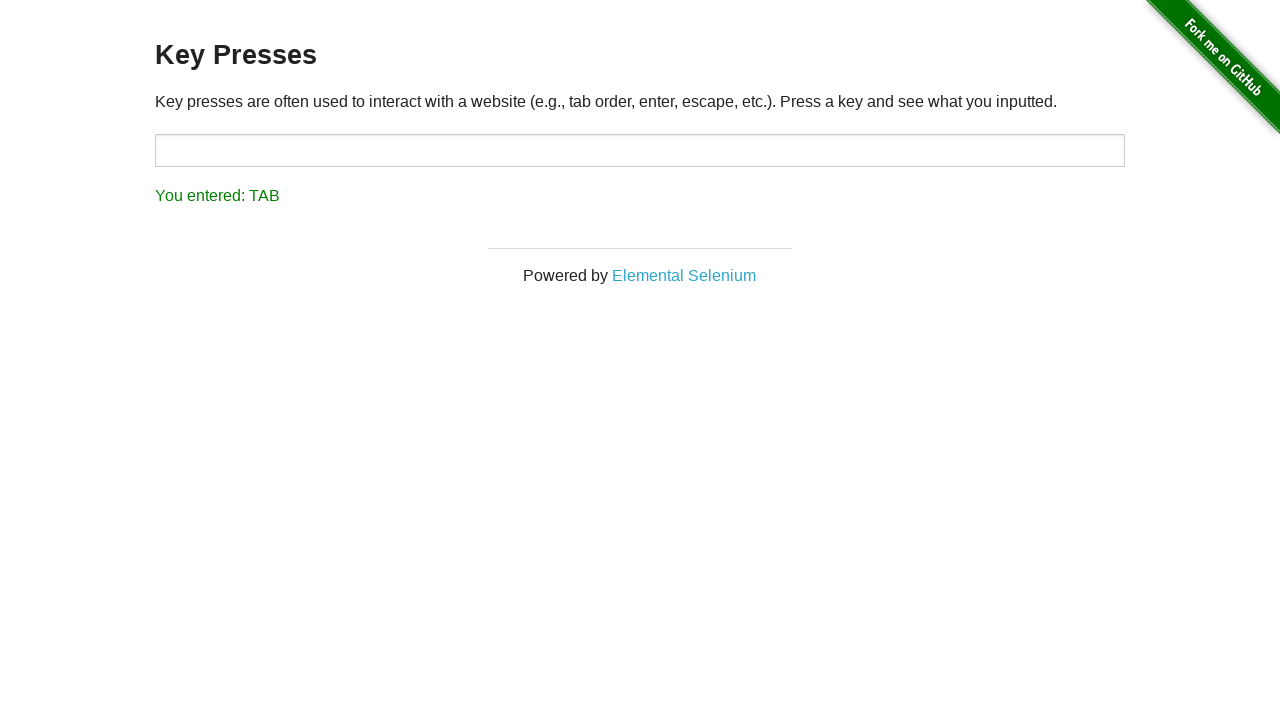

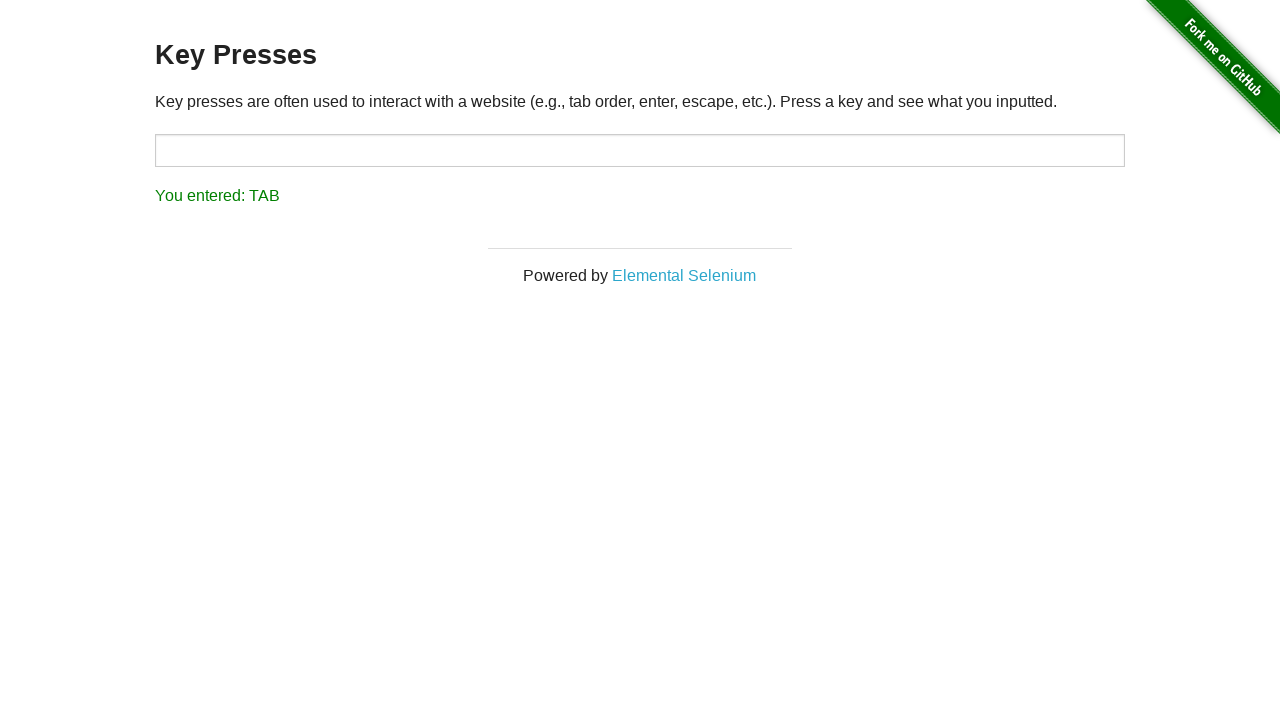